Tests checkbox functionality by selecting the first 3 checkboxes on the page, then deselecting all checkboxes that are currently selected.

Starting URL: https://testautomationpractice.blogspot.com/

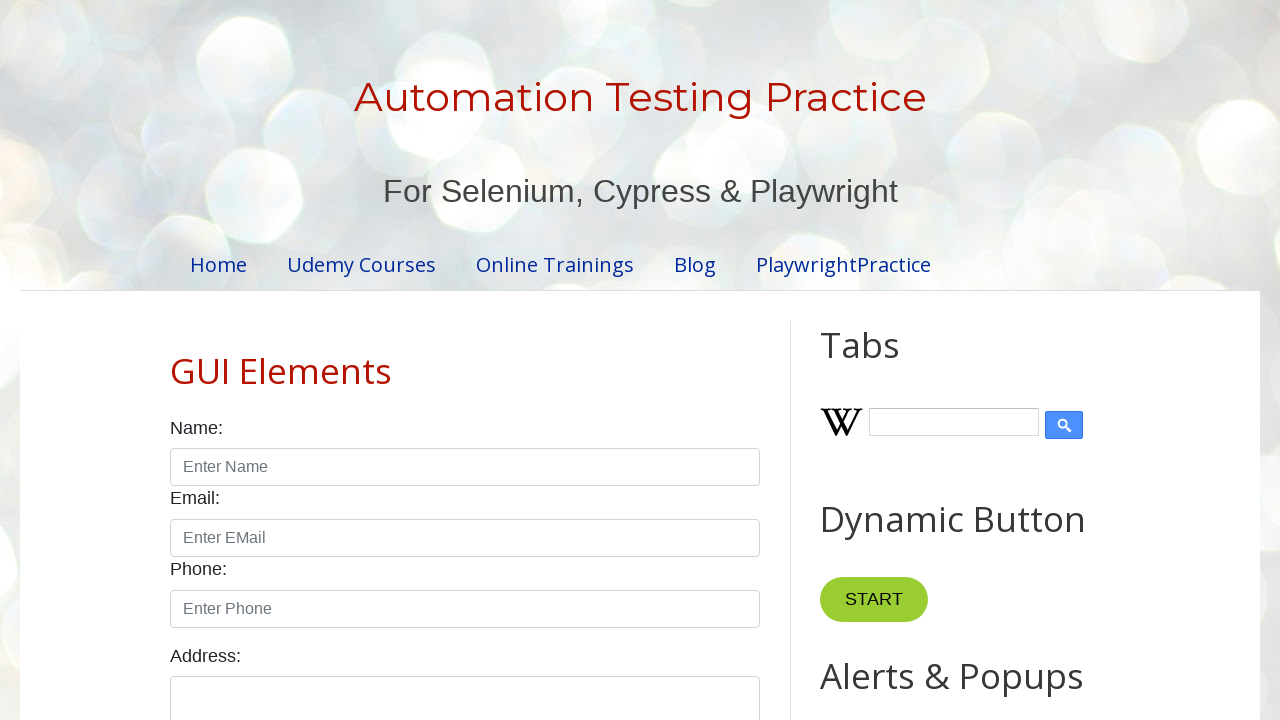

Located all checkboxes with form-check-input class
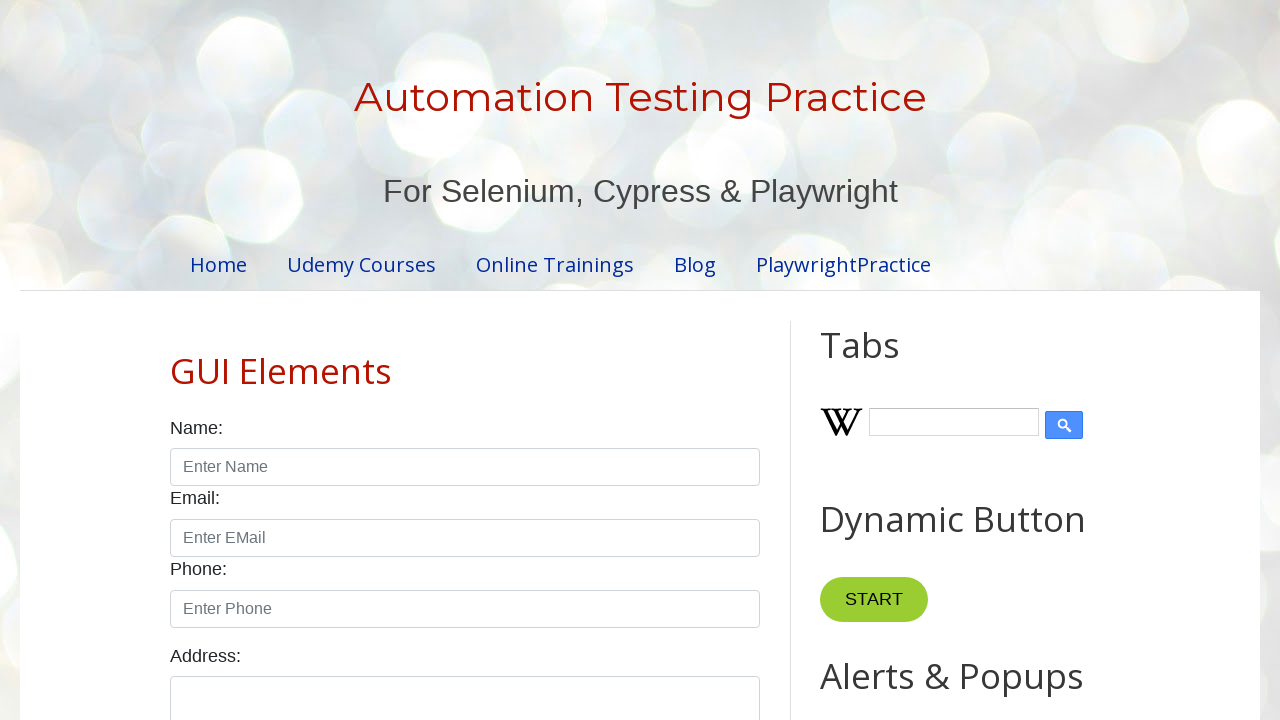

Waited for first checkbox to become visible
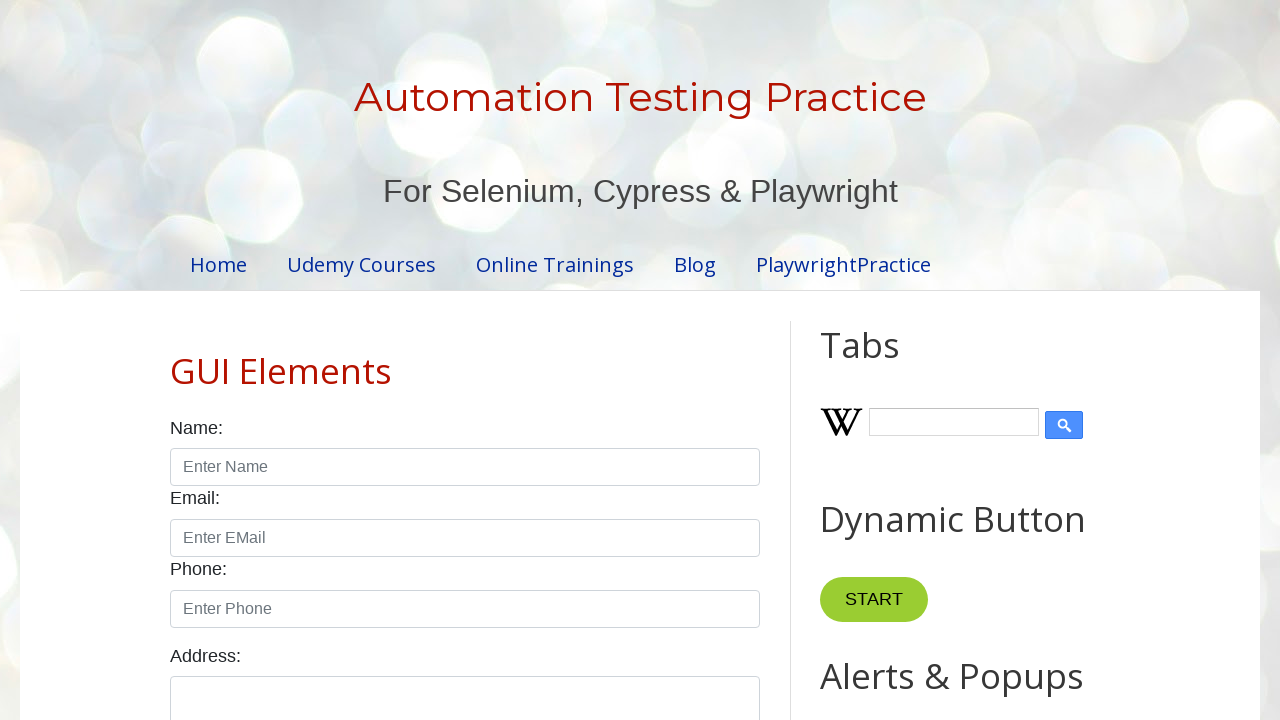

Retrieved total checkbox count: 7
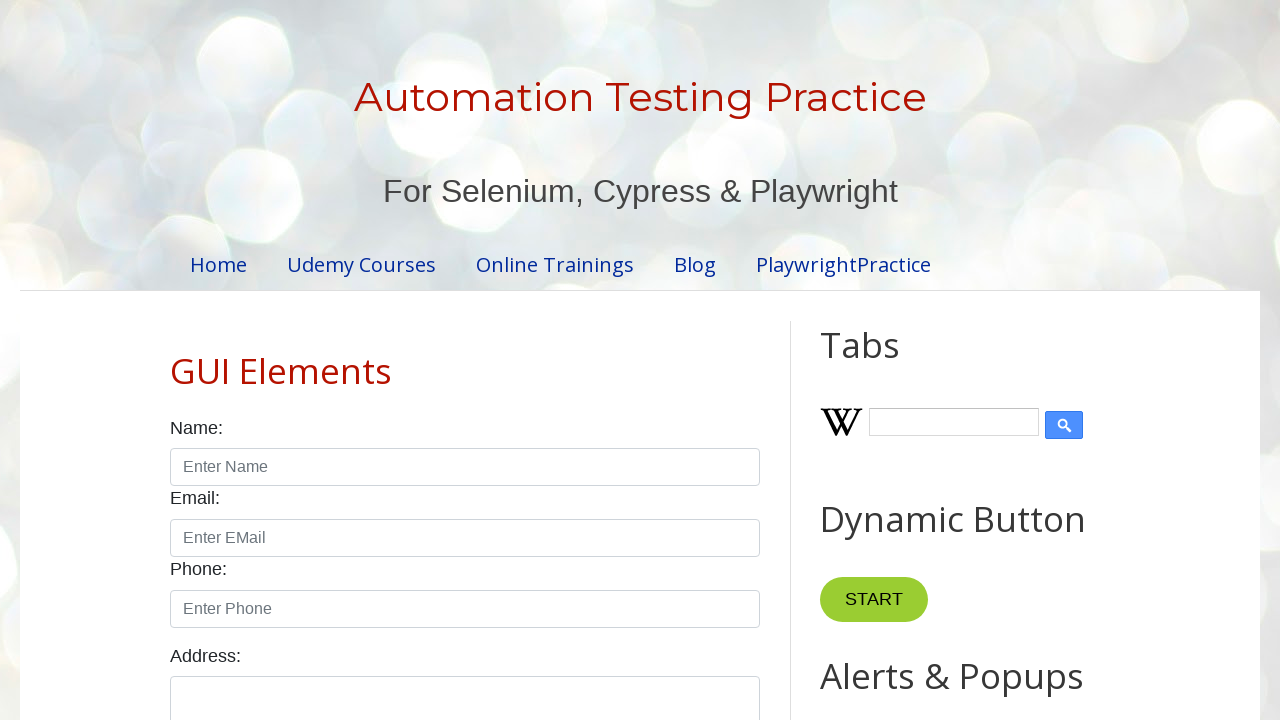

Clicked checkbox 1 to select it at (176, 360) on input.form-check-input[type='checkbox'] >> nth=0
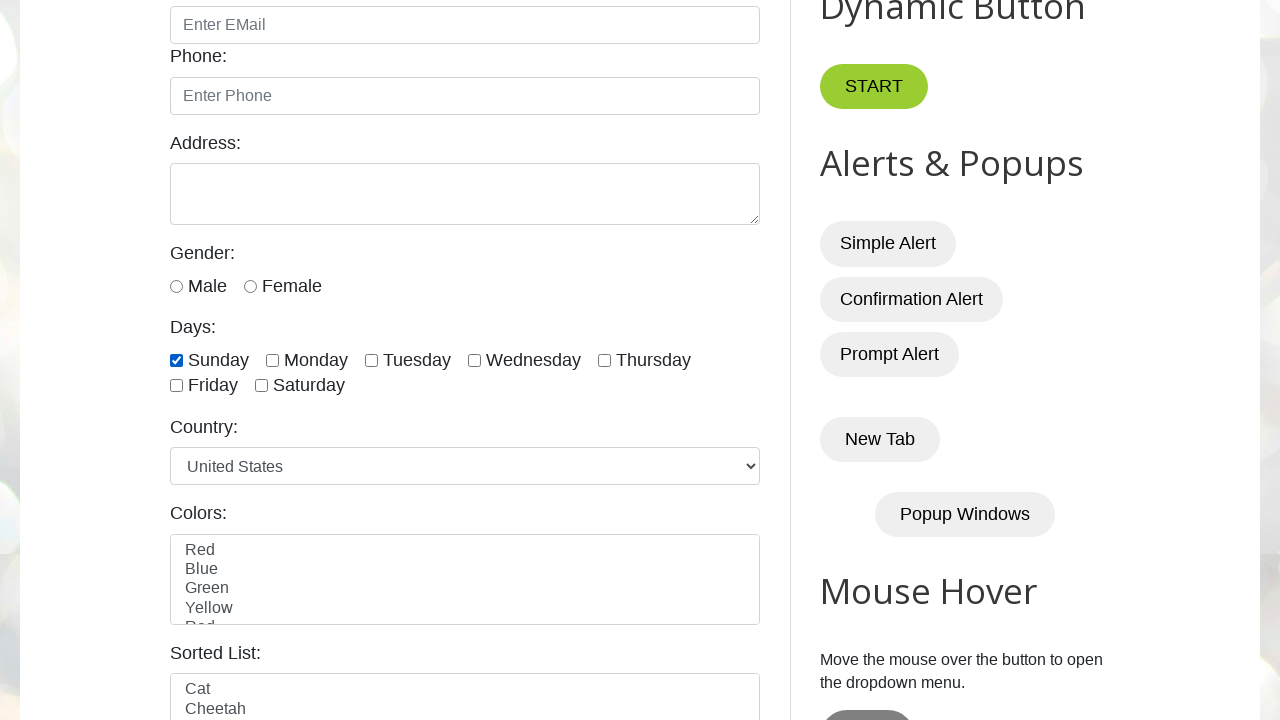

Clicked checkbox 2 to select it at (272, 360) on input.form-check-input[type='checkbox'] >> nth=1
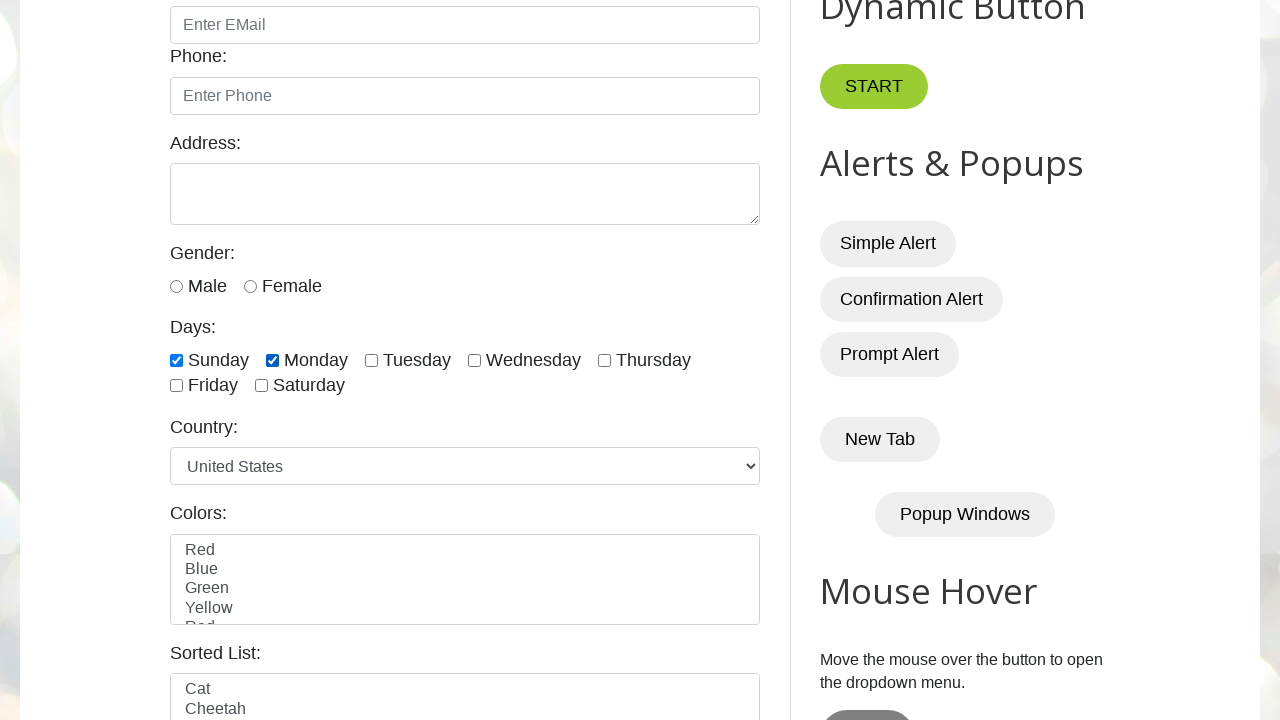

Clicked checkbox 3 to select it at (372, 360) on input.form-check-input[type='checkbox'] >> nth=2
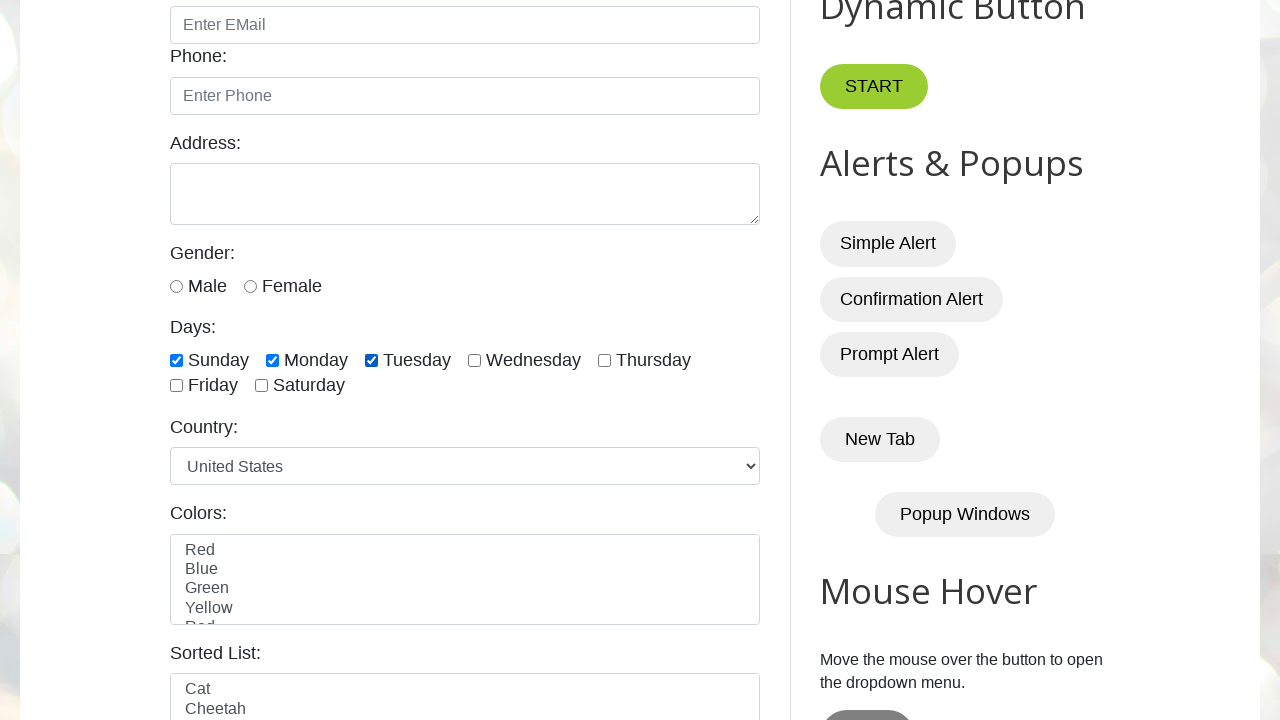

Waited 1 second for checkbox selections to register
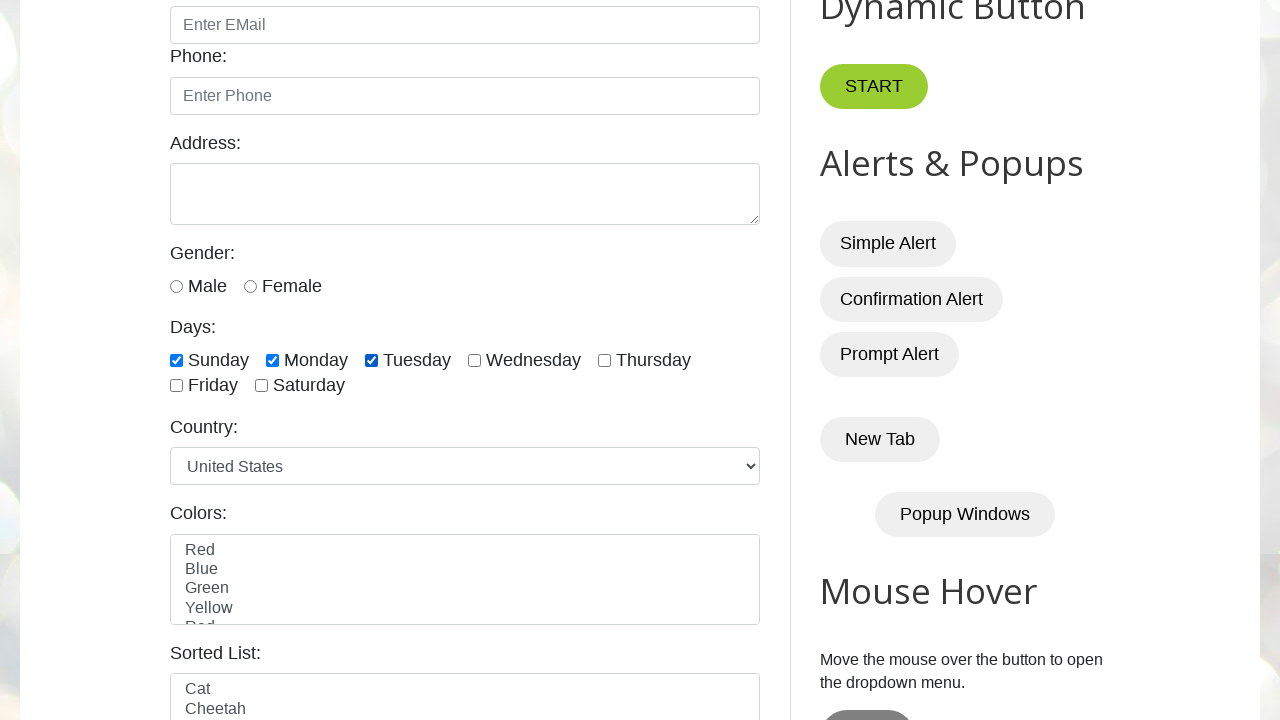

Deselected checkbox 1 which was checked at (176, 360) on input.form-check-input[type='checkbox'] >> nth=0
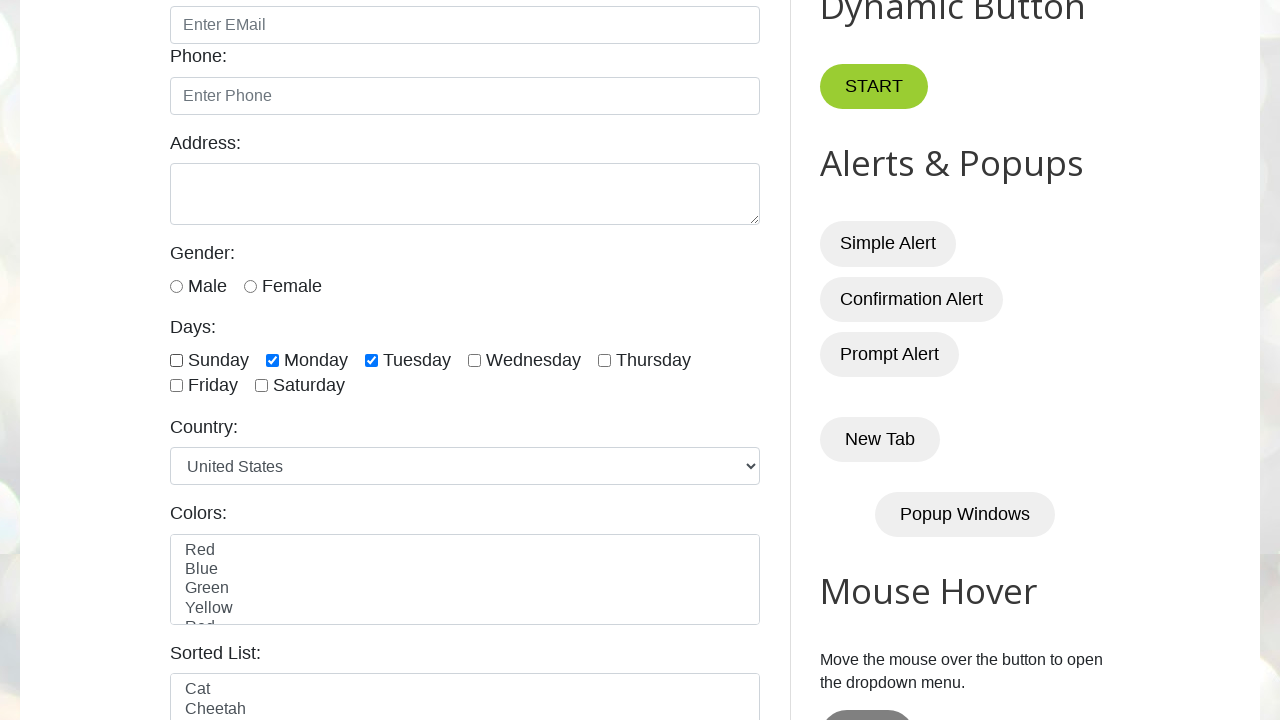

Deselected checkbox 2 which was checked at (272, 360) on input.form-check-input[type='checkbox'] >> nth=1
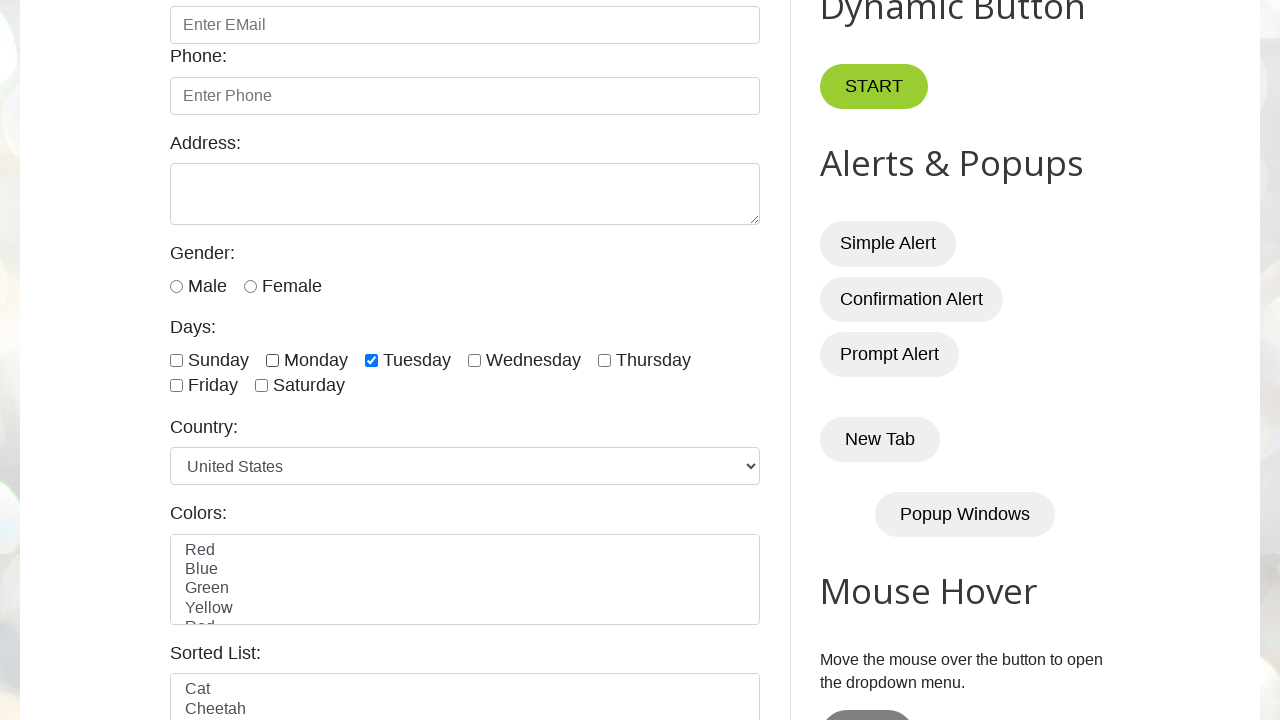

Deselected checkbox 3 which was checked at (372, 360) on input.form-check-input[type='checkbox'] >> nth=2
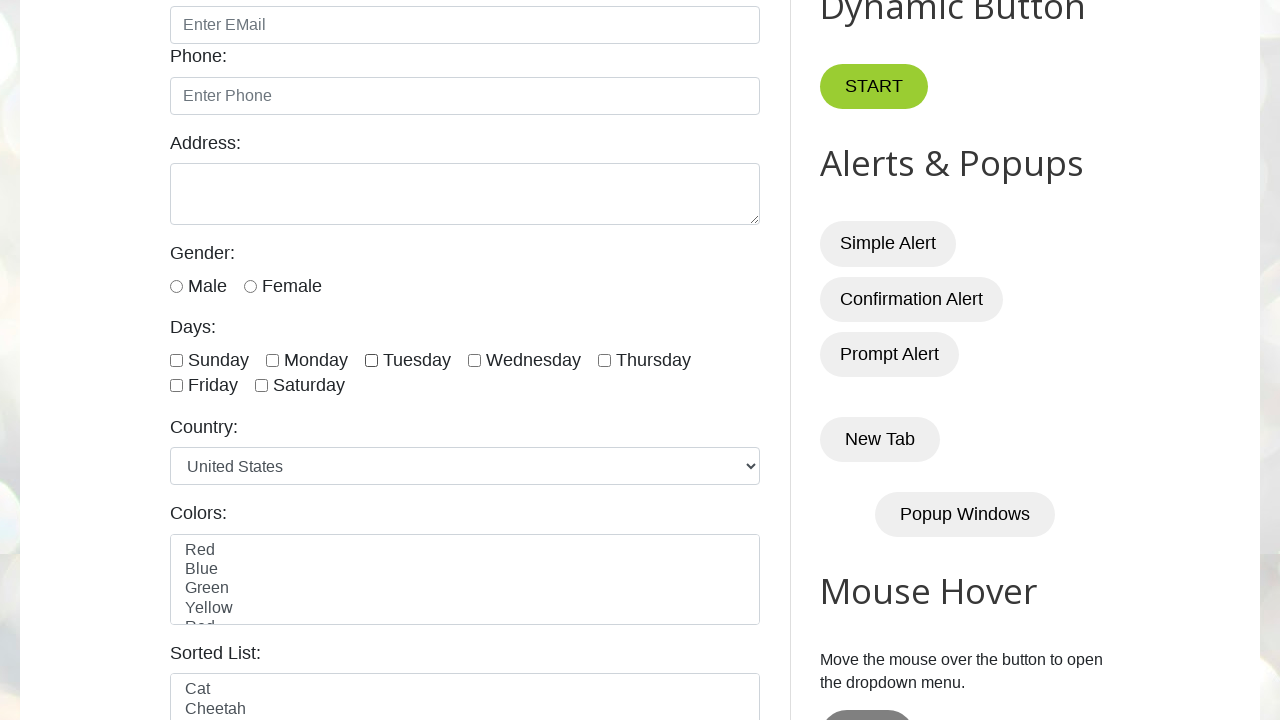

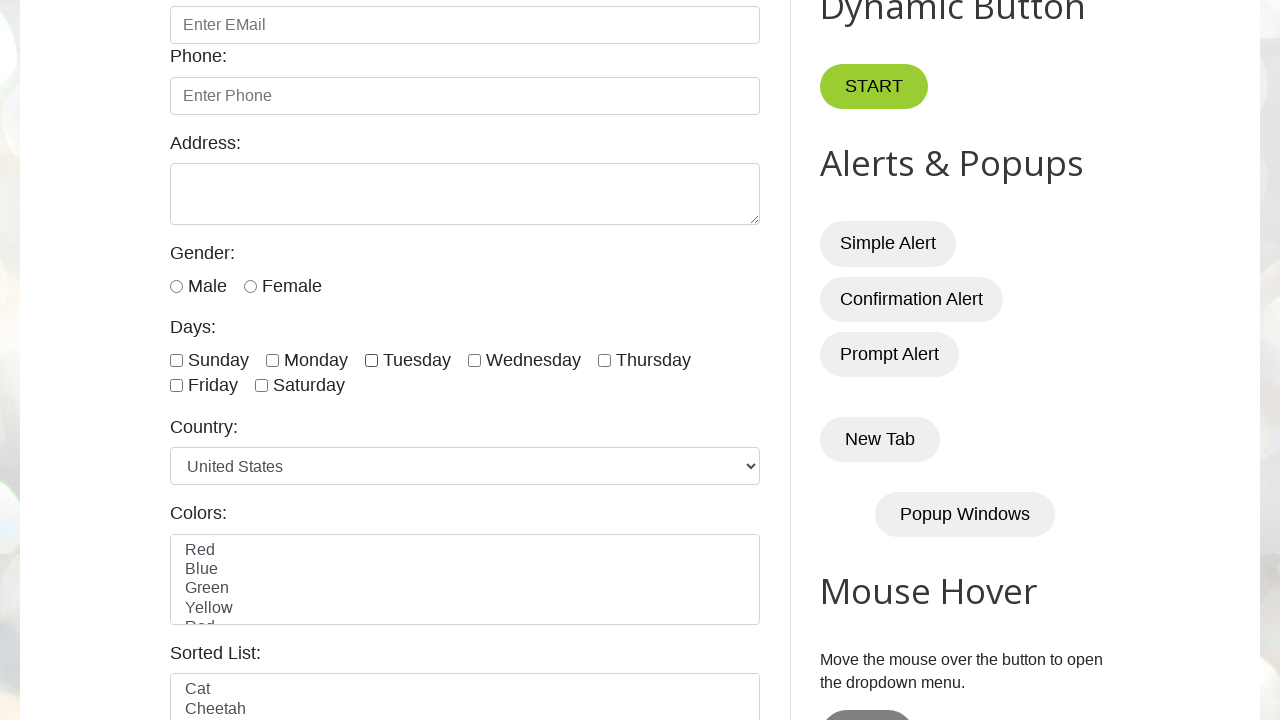